Tests browser window handling by clicking a button that opens a new window, switching to the child window to verify it opened, then switching back to the parent window.

Starting URL: https://demoqa.com/browser-windows

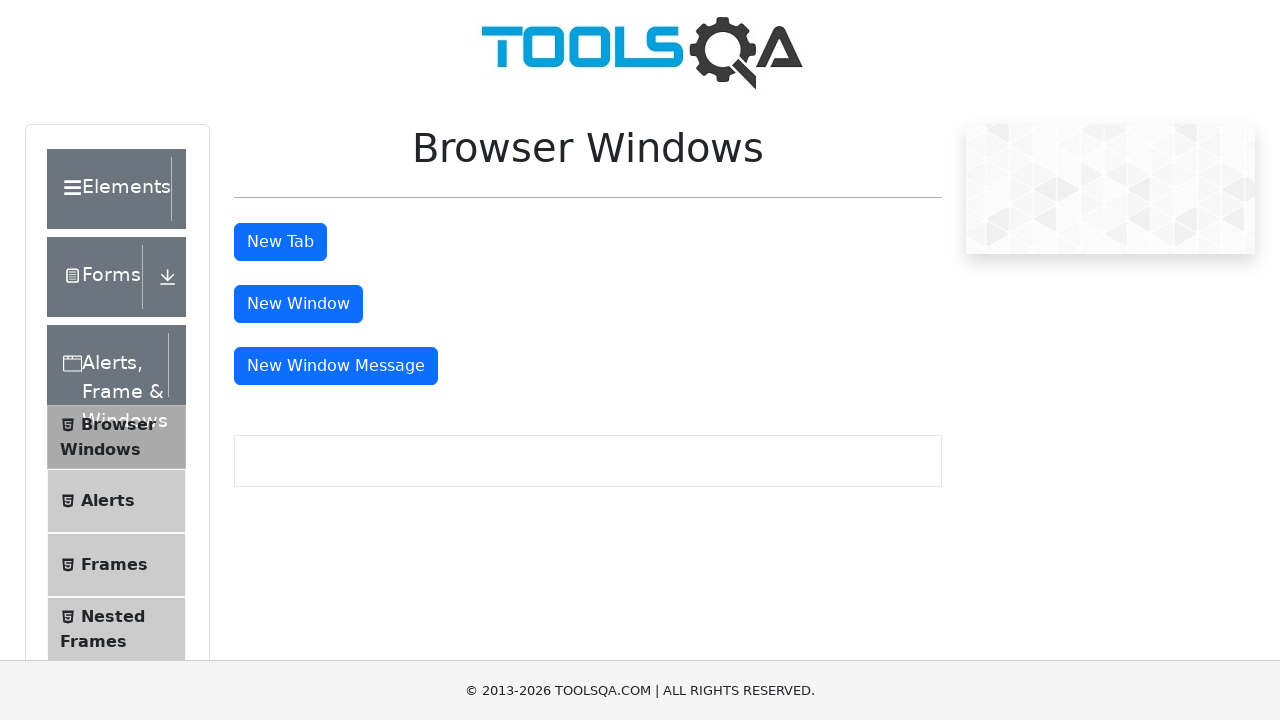

Clicked 'New Window Message' button to open a new browser window at (336, 366) on xpath=//button[contains(text(),'New Window Message')]
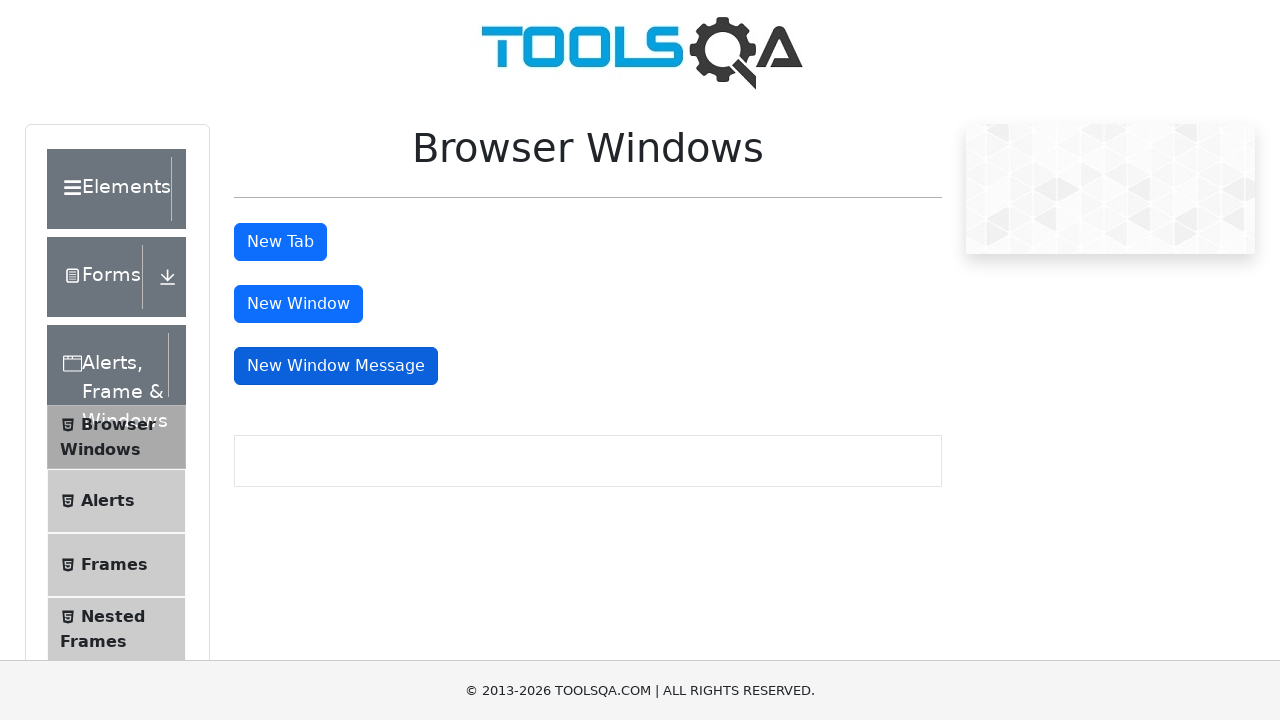

Waited 2000ms for new window to open
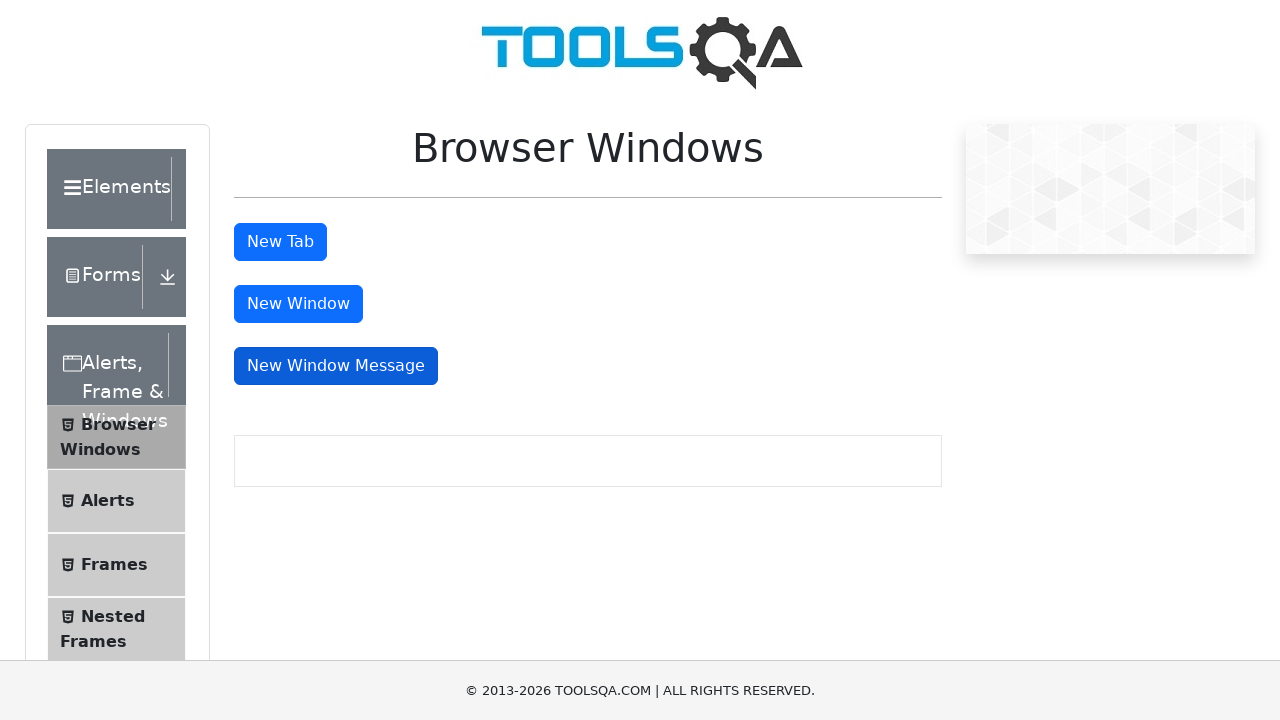

Retrieved all pages from browser context
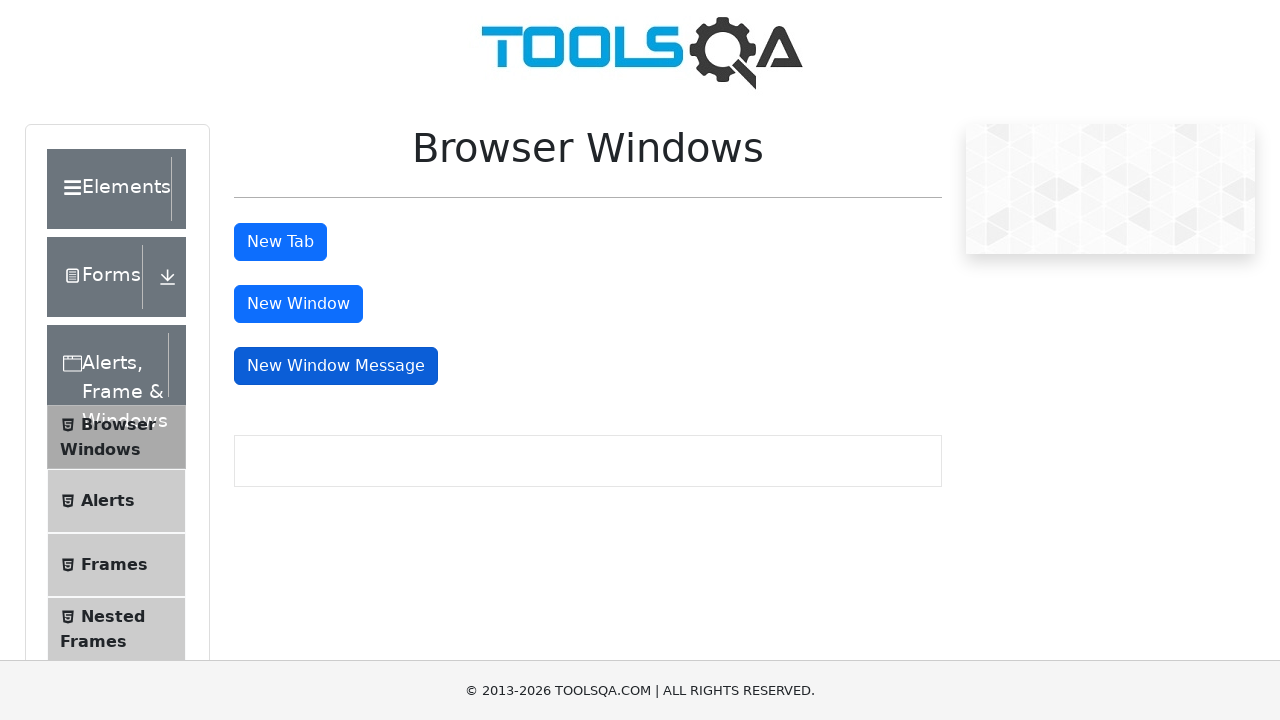

Identified parent and child windows in context
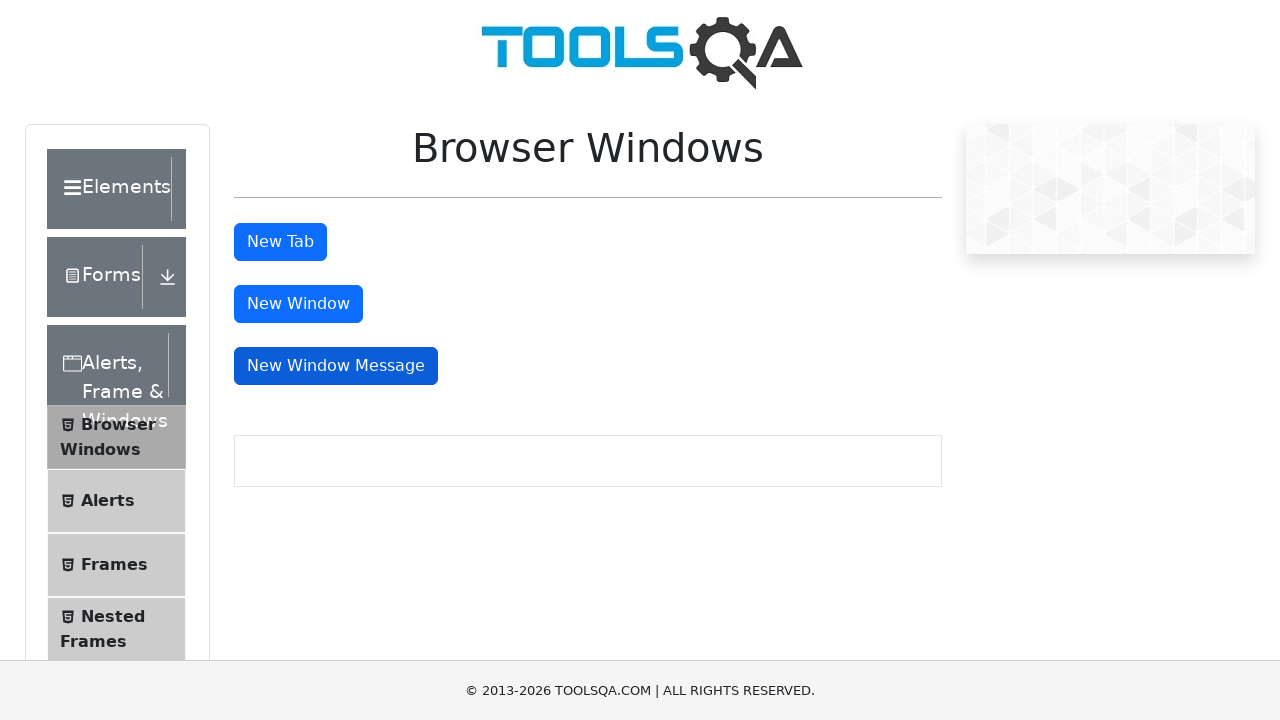

Retrieved child window title: 
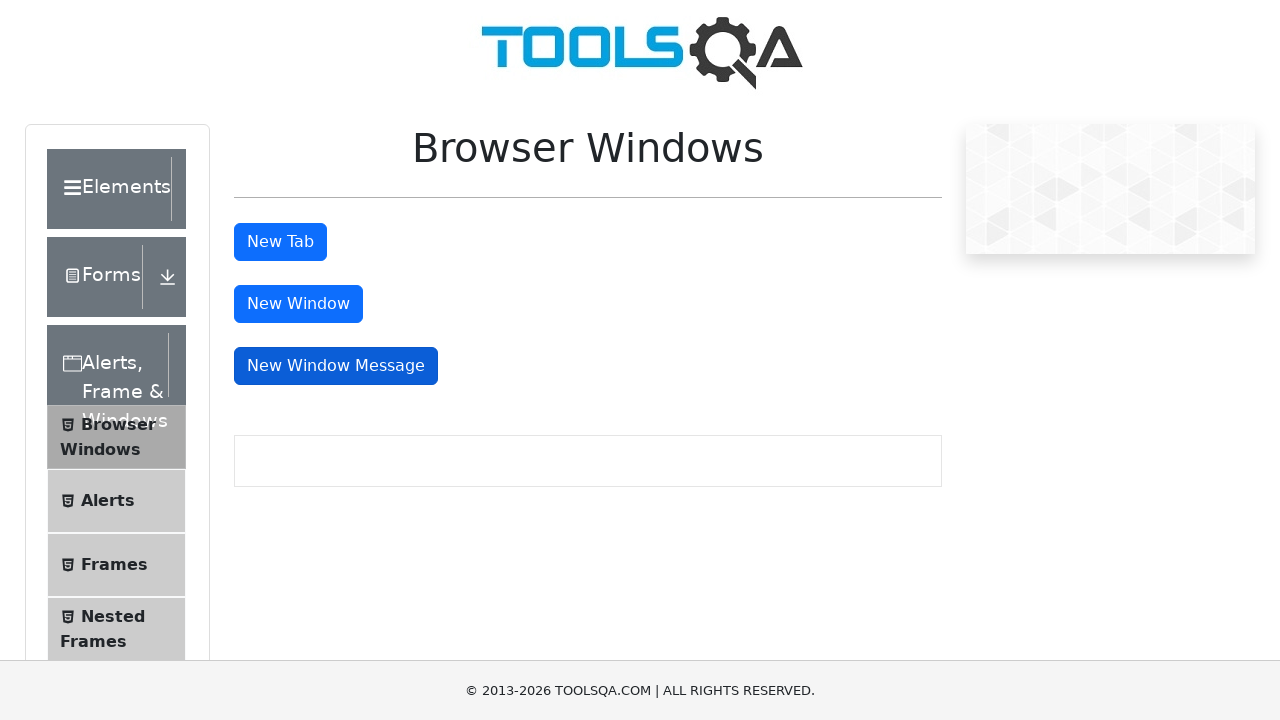

Closed child window
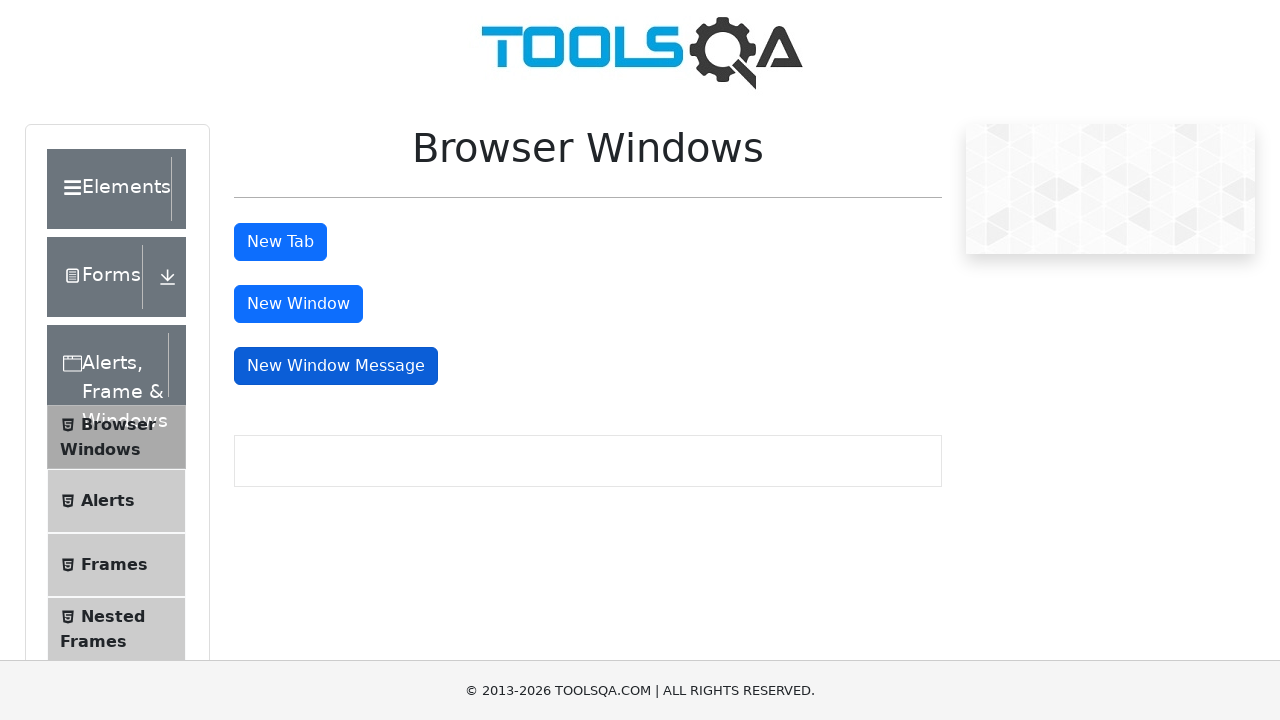

Verified parent window is still accessible with title: demosite
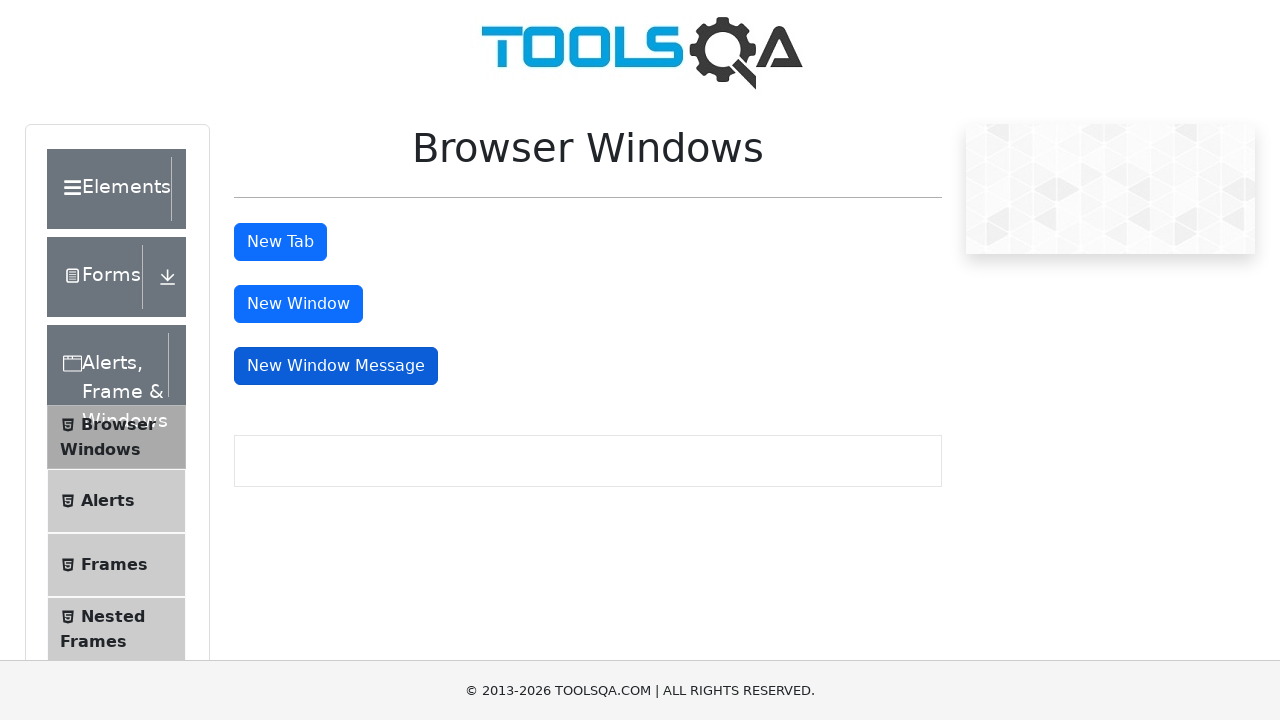

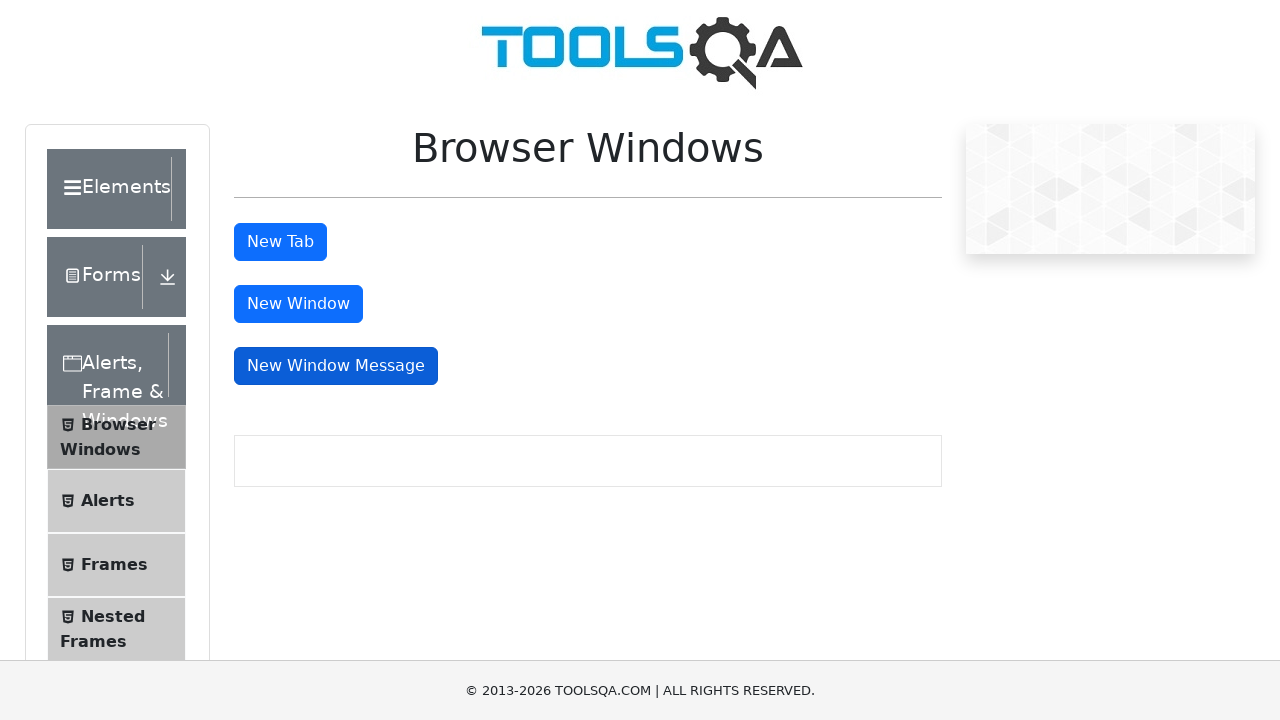